Tests file download functionality by navigating to a download page, clicking a download link, and verifying a file is downloaded.

Starting URL: https://the-internet.herokuapp.com/download

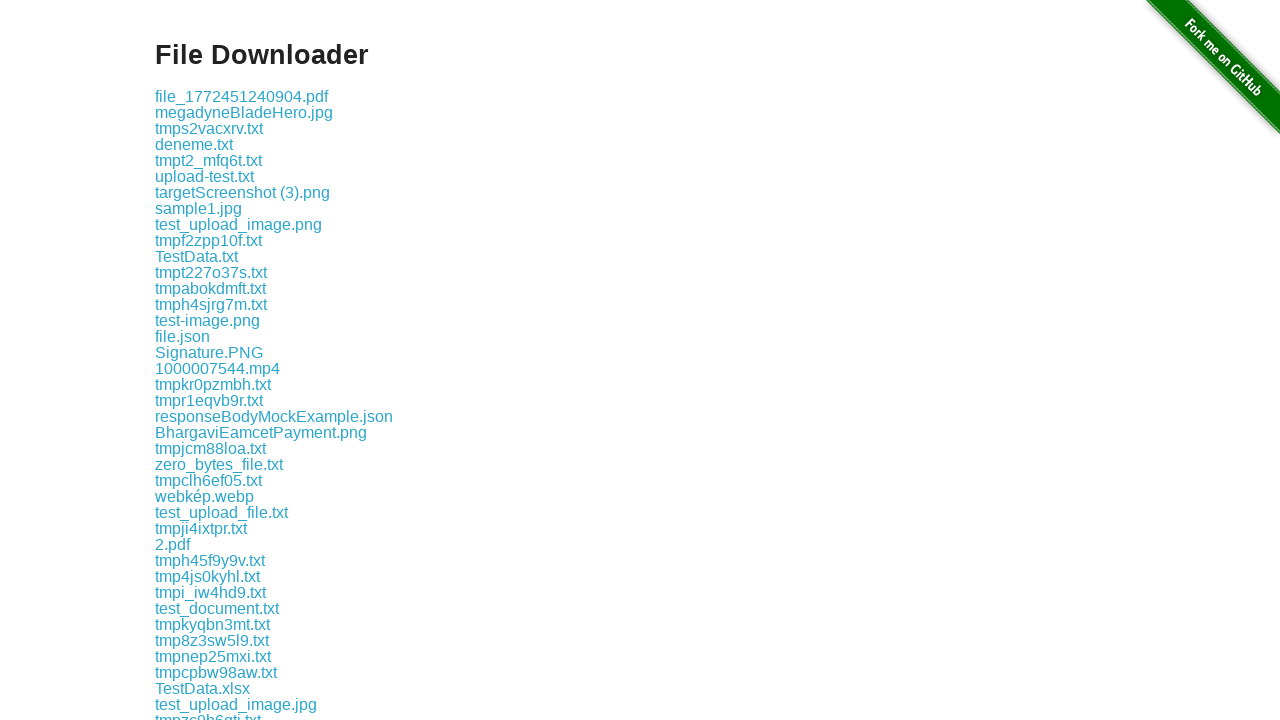

Clicked the first download link at (242, 96) on .example a >> nth=0
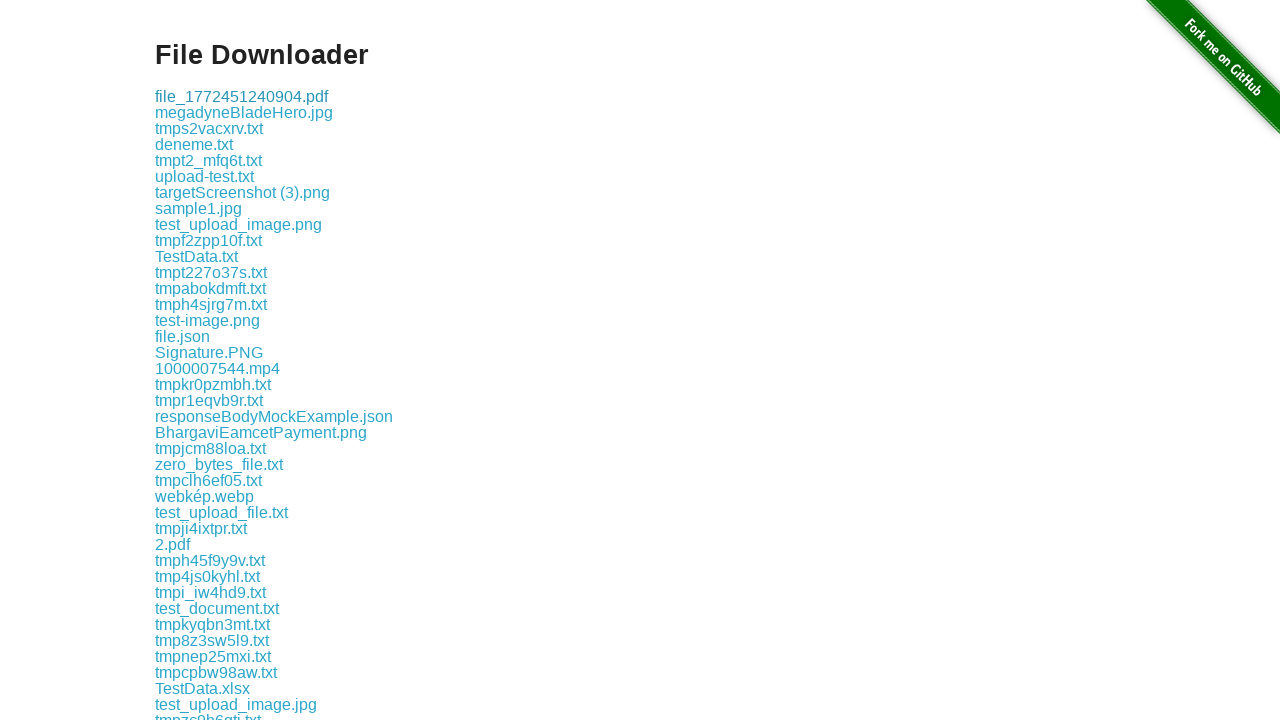

Verified download link is visible and file download was initiated
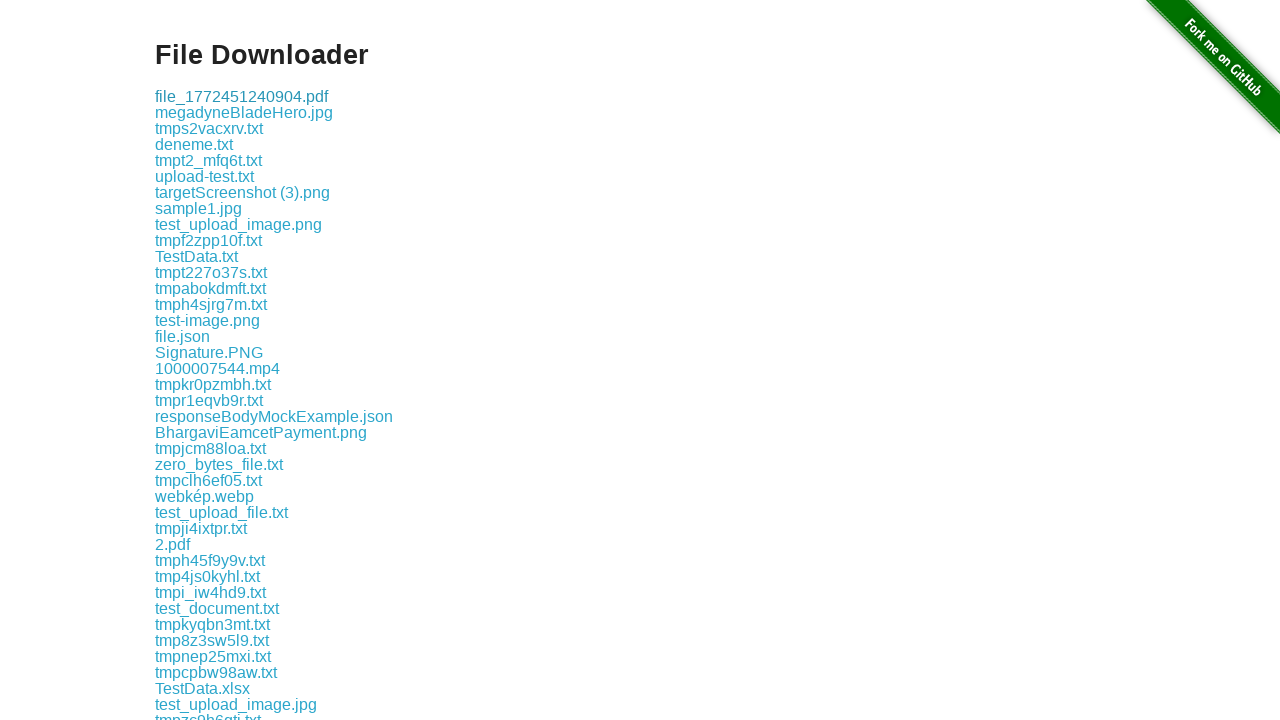

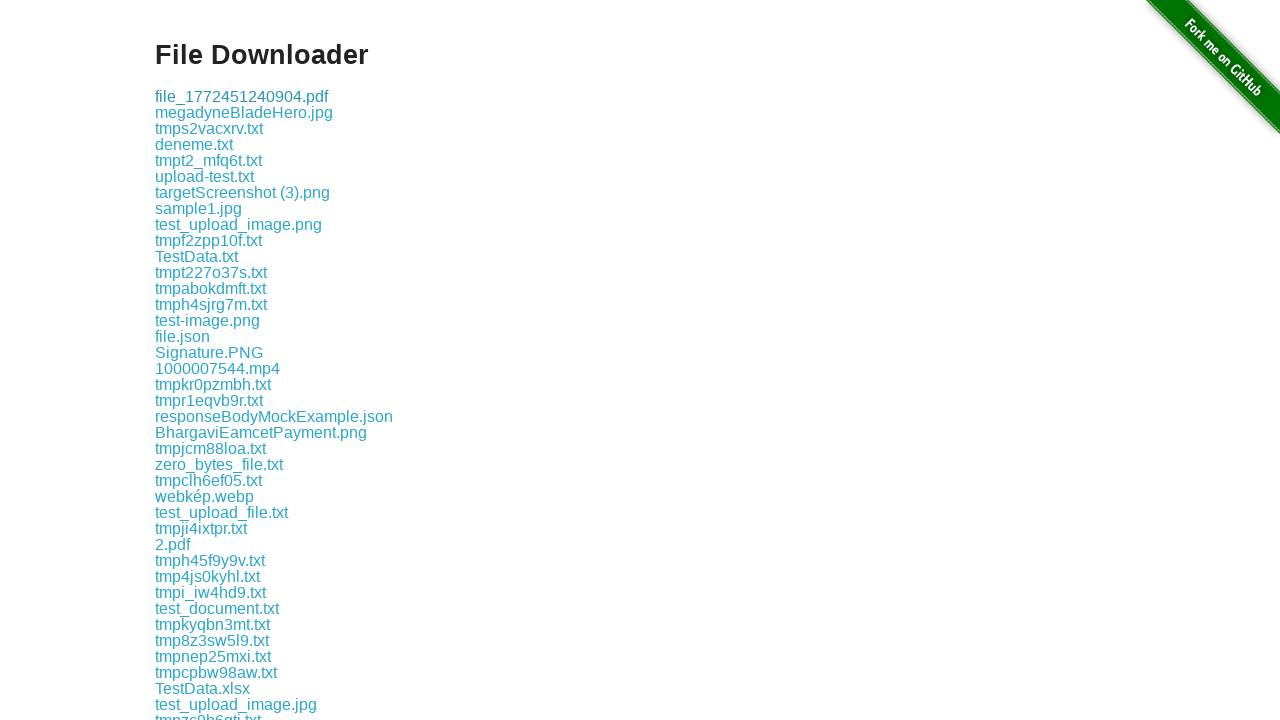